Navigates to a Selenium tutorials blog page, verifies the total views element is present, clicks on a SELENIUM link, and waits for the views count element to be visible on the new page.

Starting URL: https://configureselenium.blogspot.com/2020/11/selenium-tutorials.html

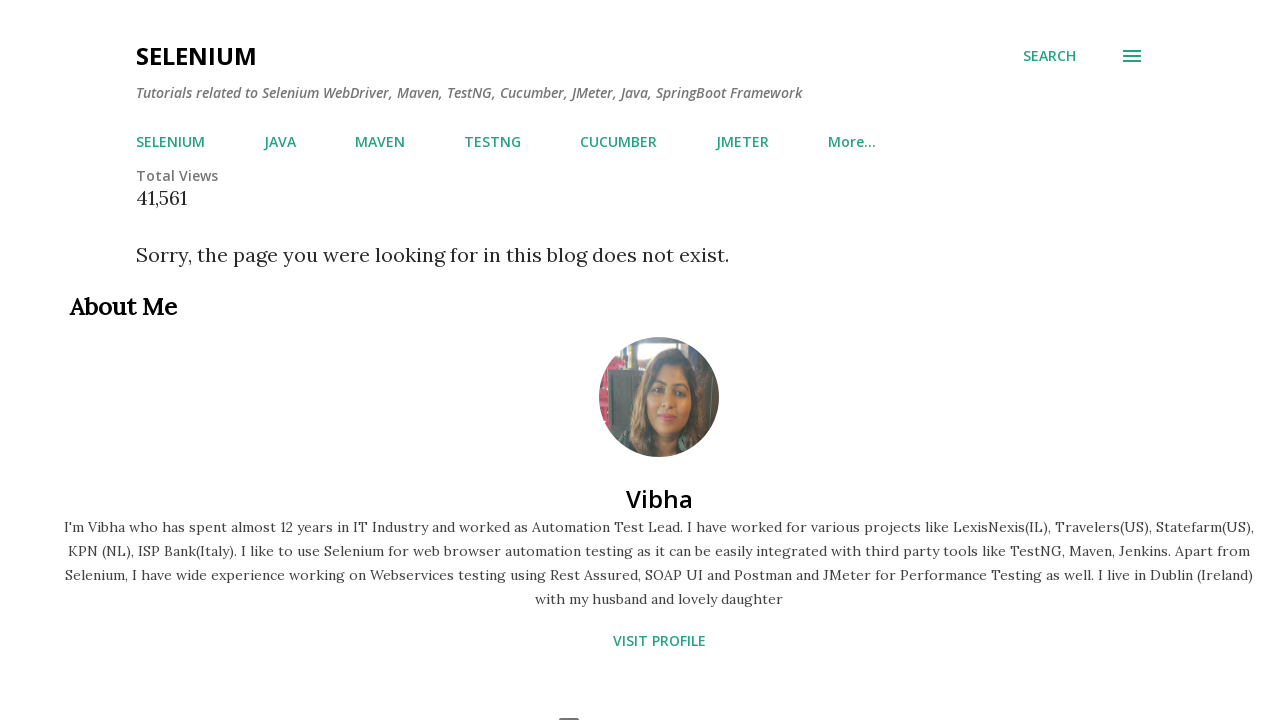

Navigated to Selenium tutorials blog page
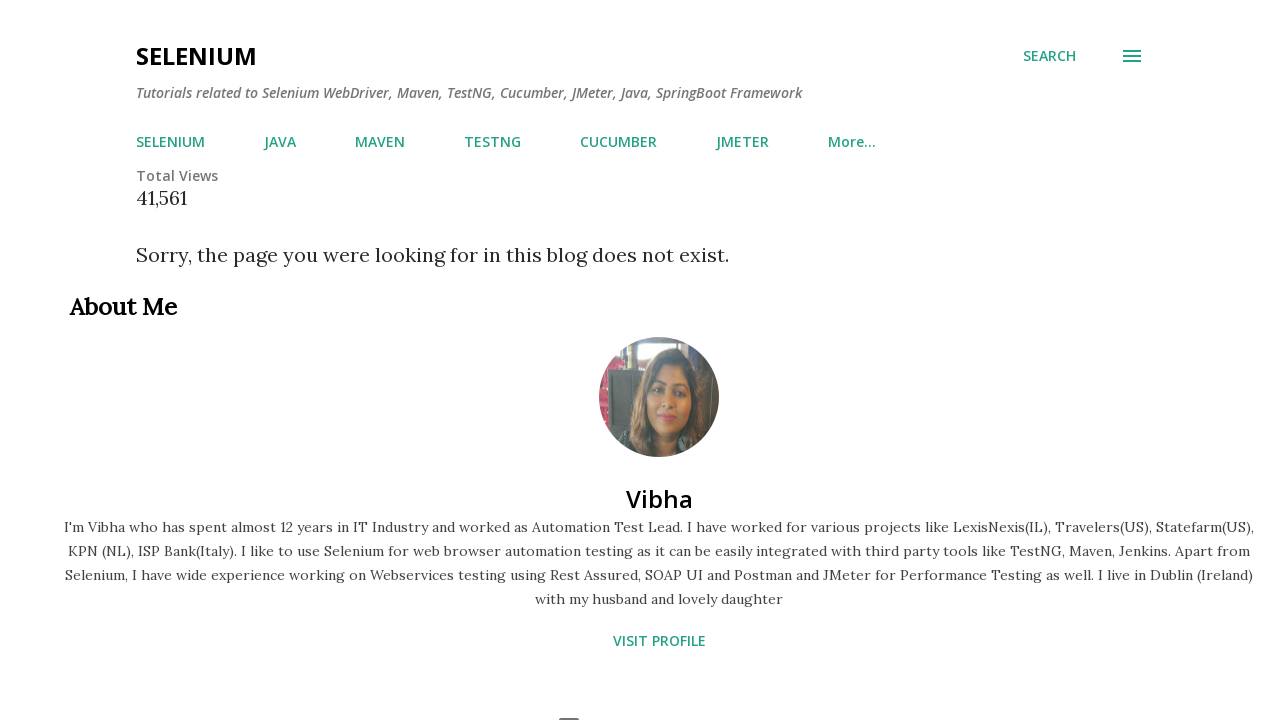

Total views element is present on the page
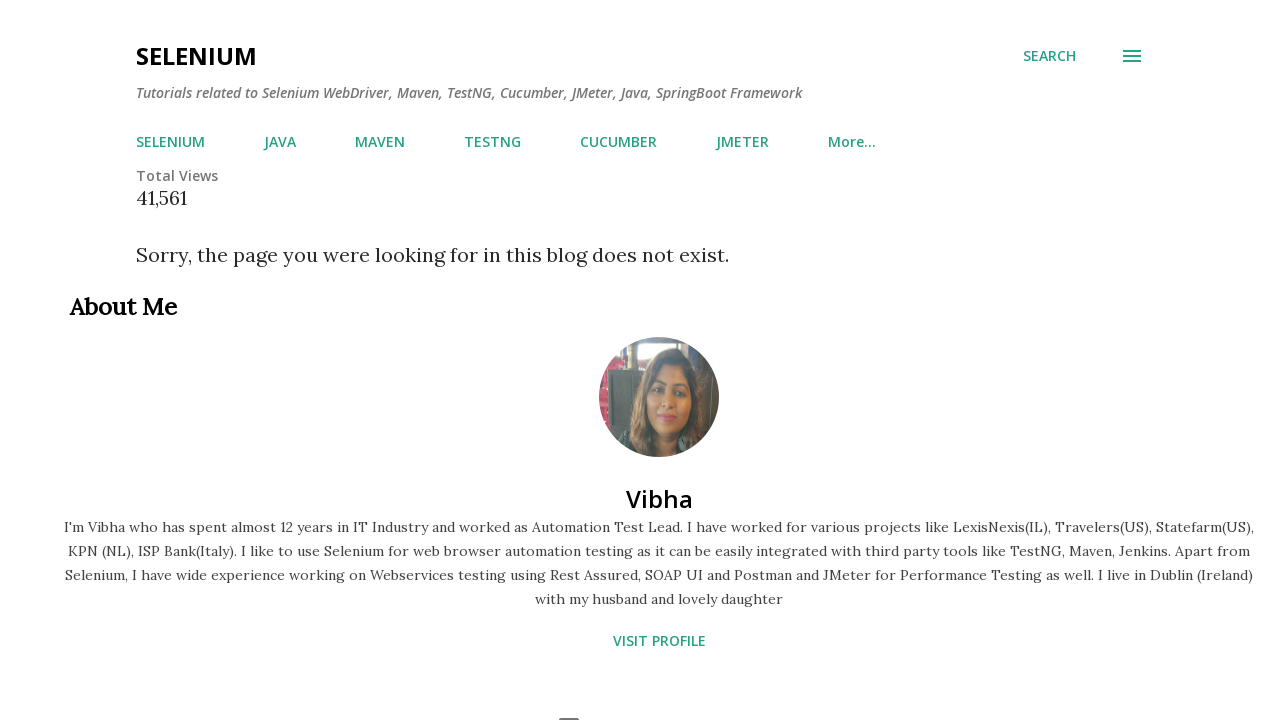

Clicked on the first SELENIUM link at (170, 142) on (//a[contains(text(),'SELENIUM')])[1]
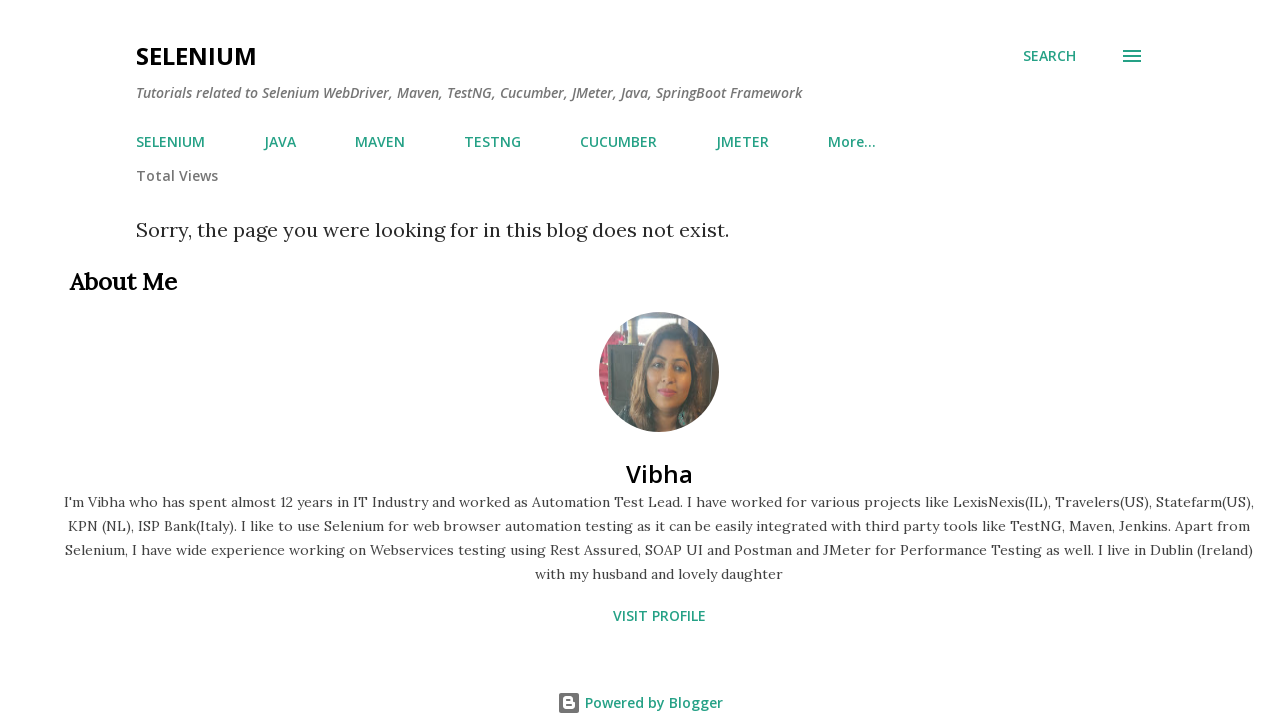

Views count element is visible on the new page
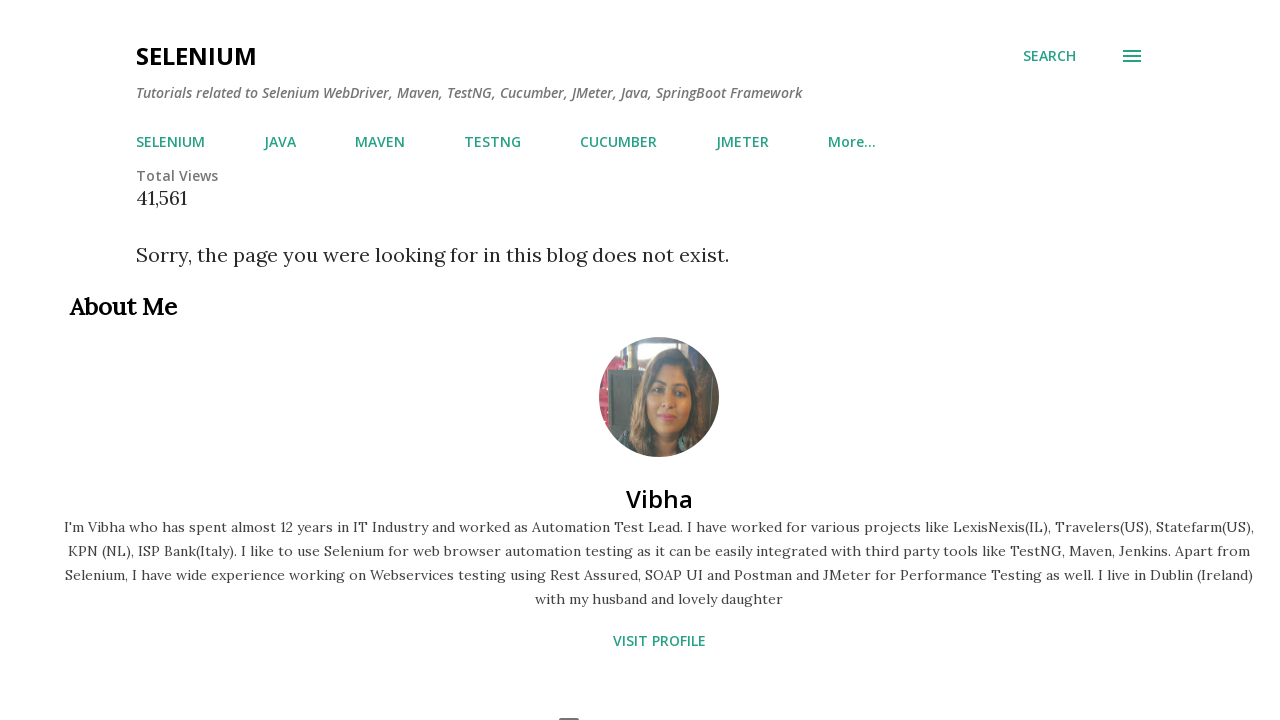

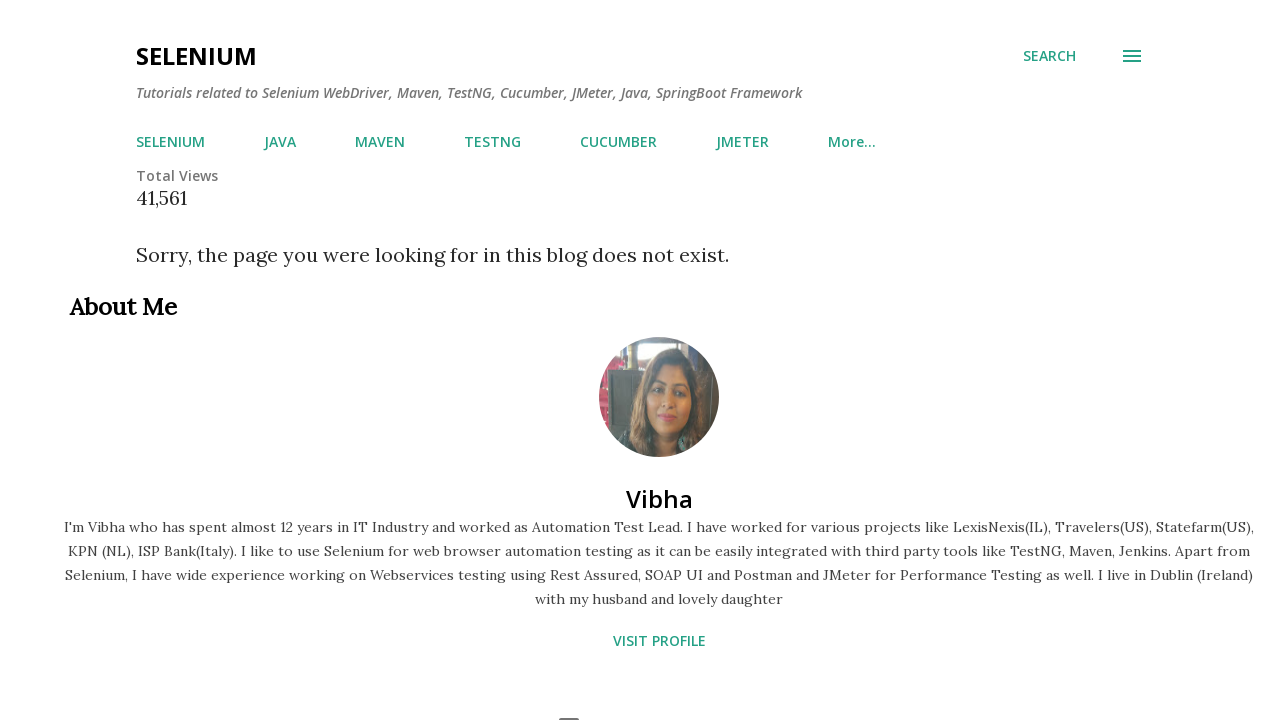